Creates a new paste on Pastebin by entering text content, selecting options from dropdowns, adding a title, and submitting the form

Starting URL: https://pastebin.com

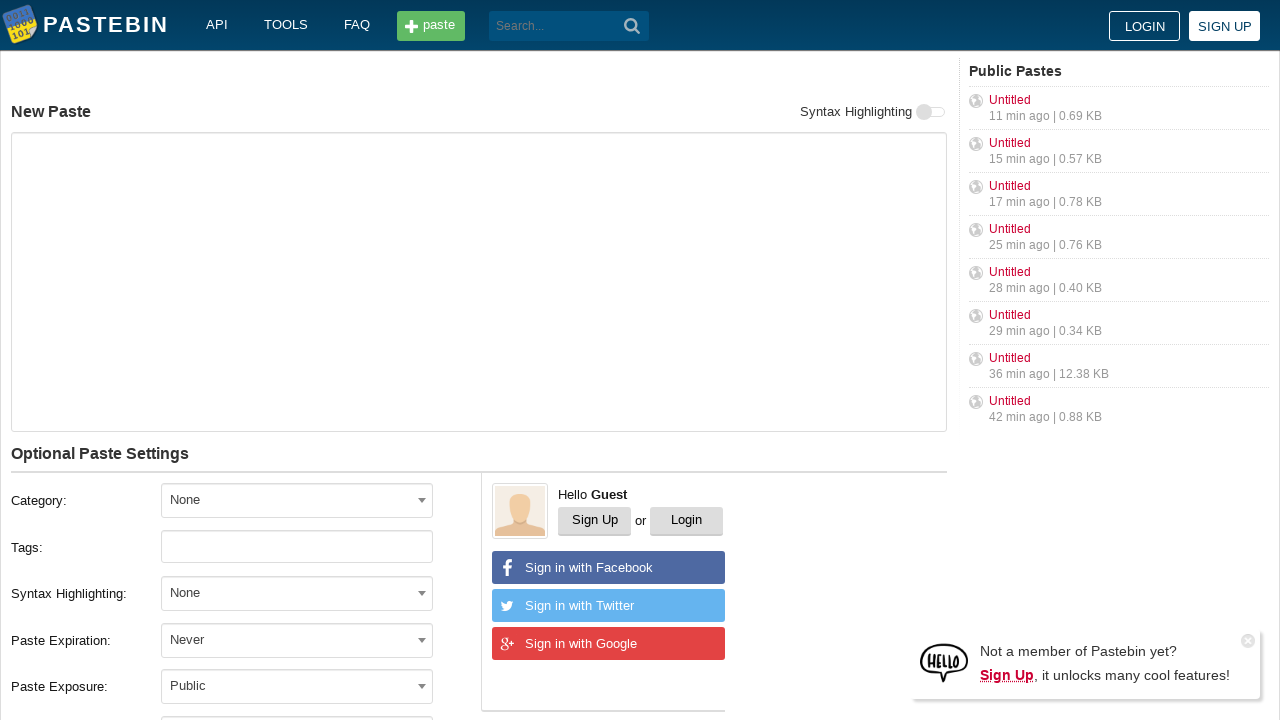

Filled textarea with paste content 'Hello from WebDriver' on textarea.textarea.-form.js-paste-code
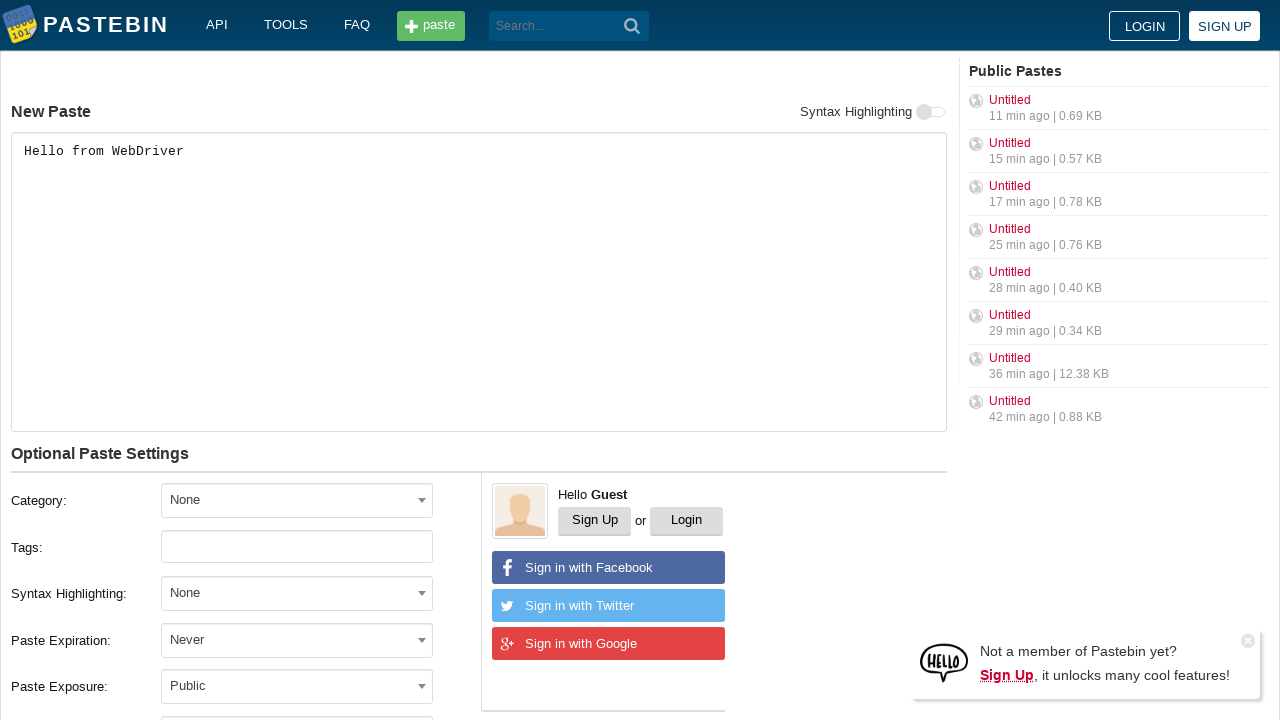

Clicked the expiration dropdown (third select) at (297, 640) on xpath=//span[@class='select2-selection__rendered'] >> nth=2
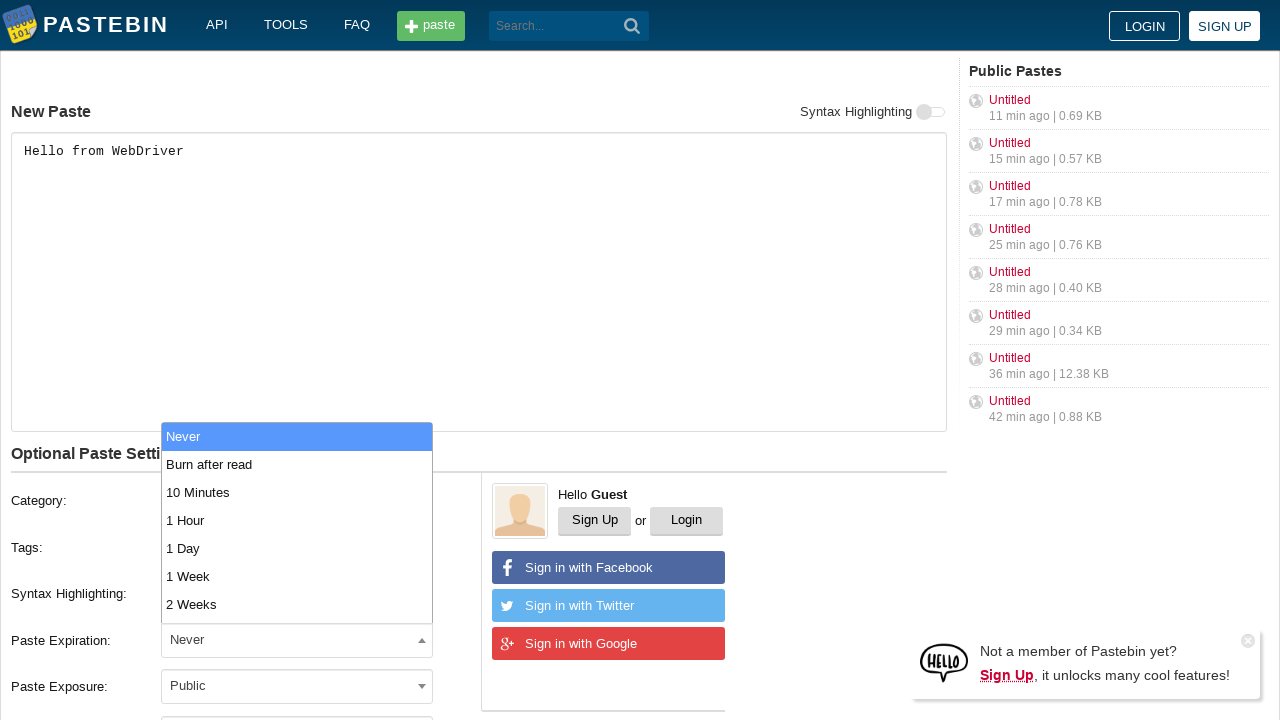

Selected the second option from expiration dropdown at (297, 492) on xpath=//li[@class='select2-results__option'] >> nth=1
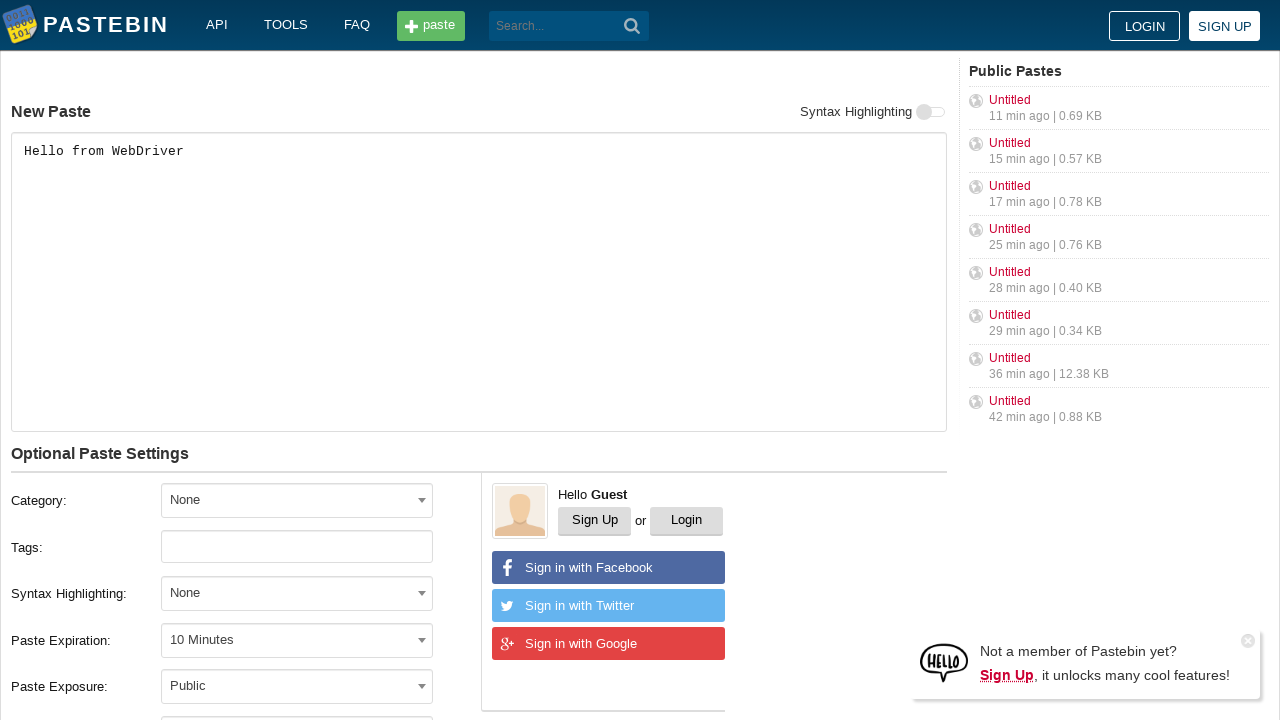

Filled paste title with 'helloweb' on #postform-name
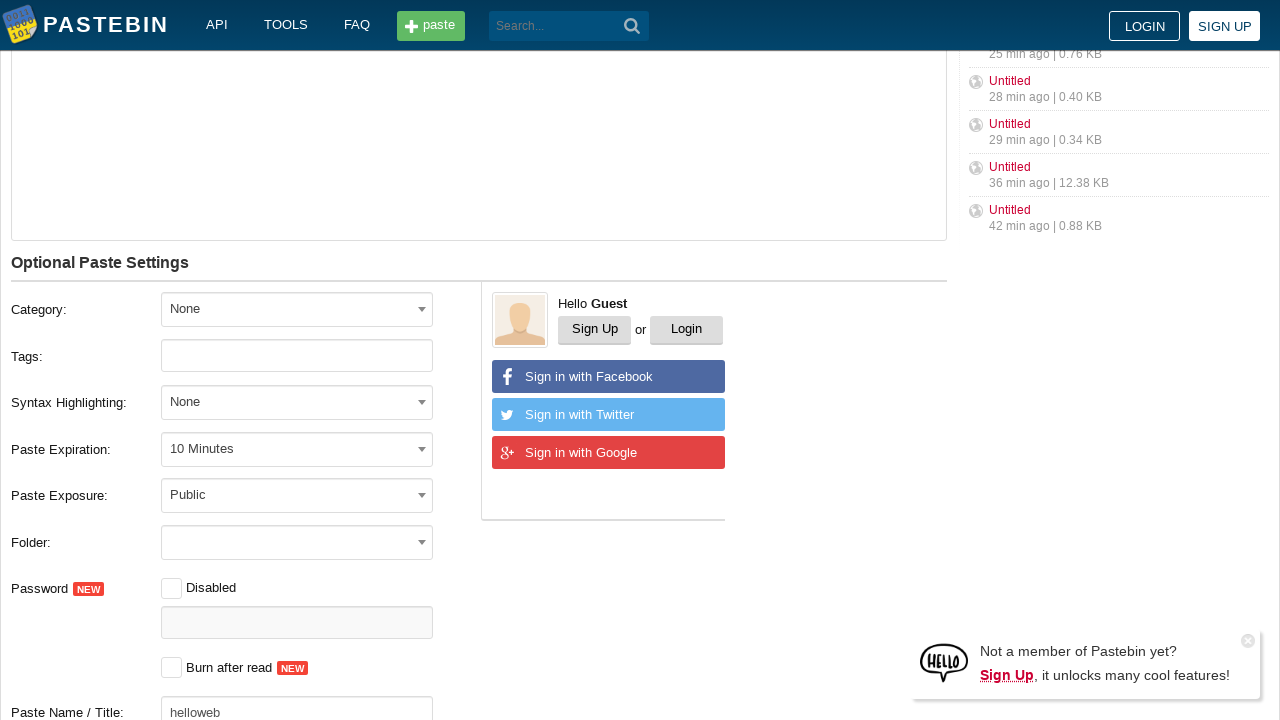

Clicked the submit button to create the paste at (240, 400) on button.btn.-big
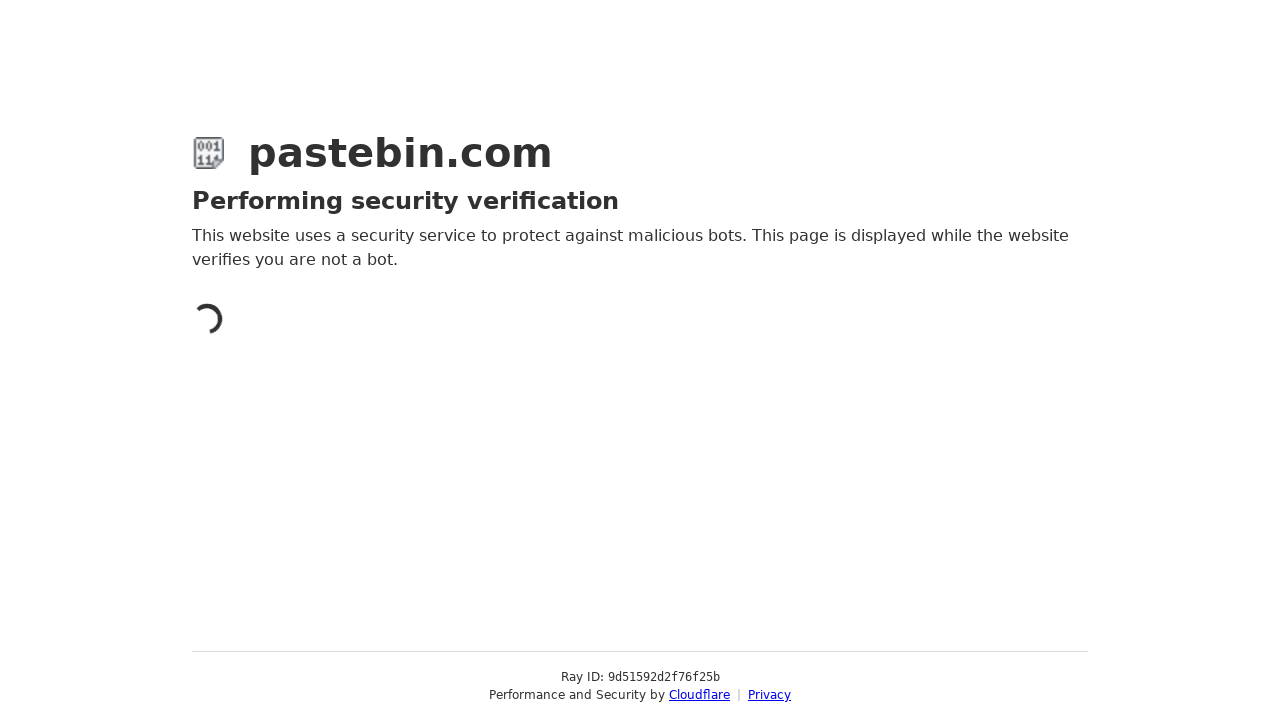

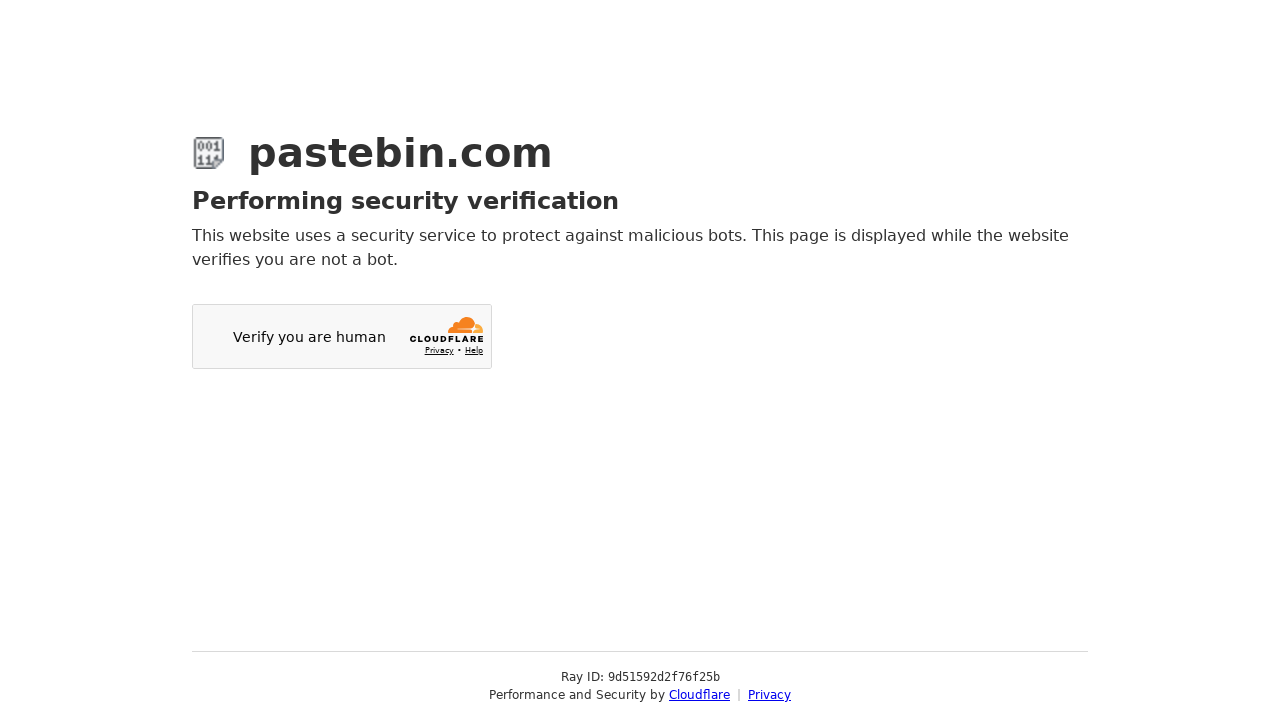